Navigates to the Italian weather website (ilmeteo.it) to view weather information for Roma (Rome)

Starting URL: https://www.ilmeteo.it/meteo.php?citta_input=Roma

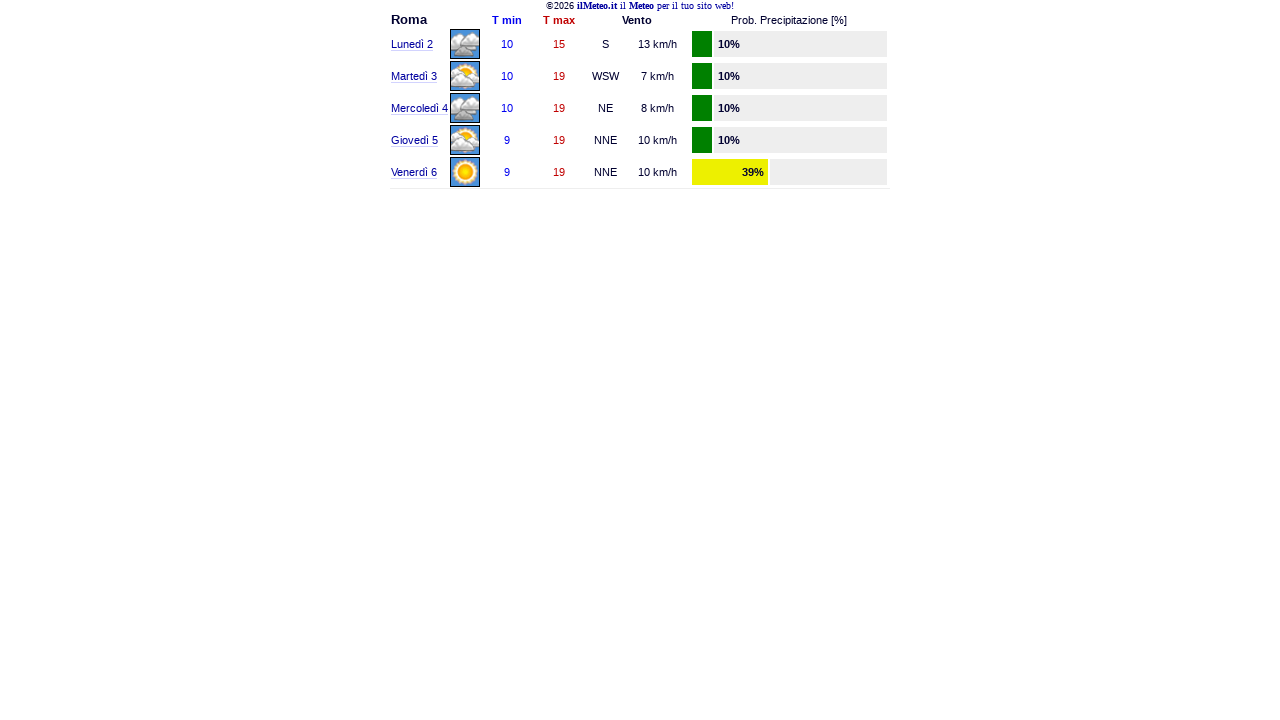

Waited for page to load with DOM content ready on ilmeteo.it Roma weather page
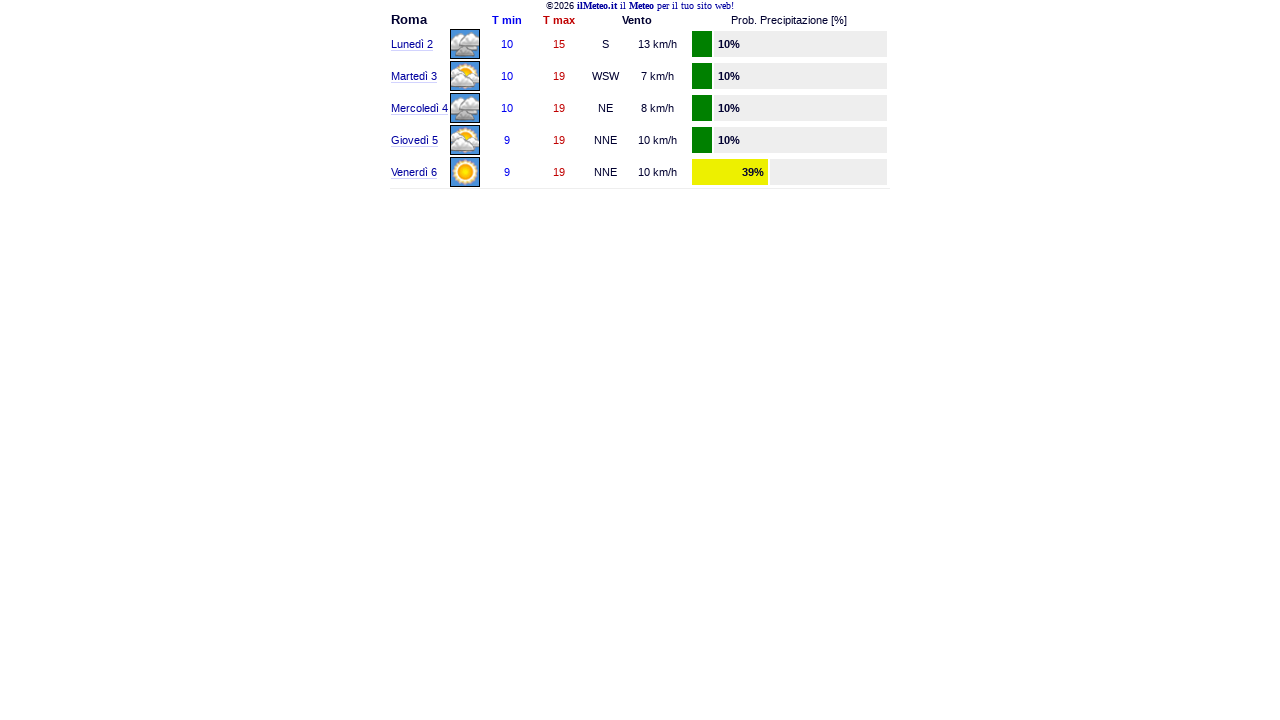

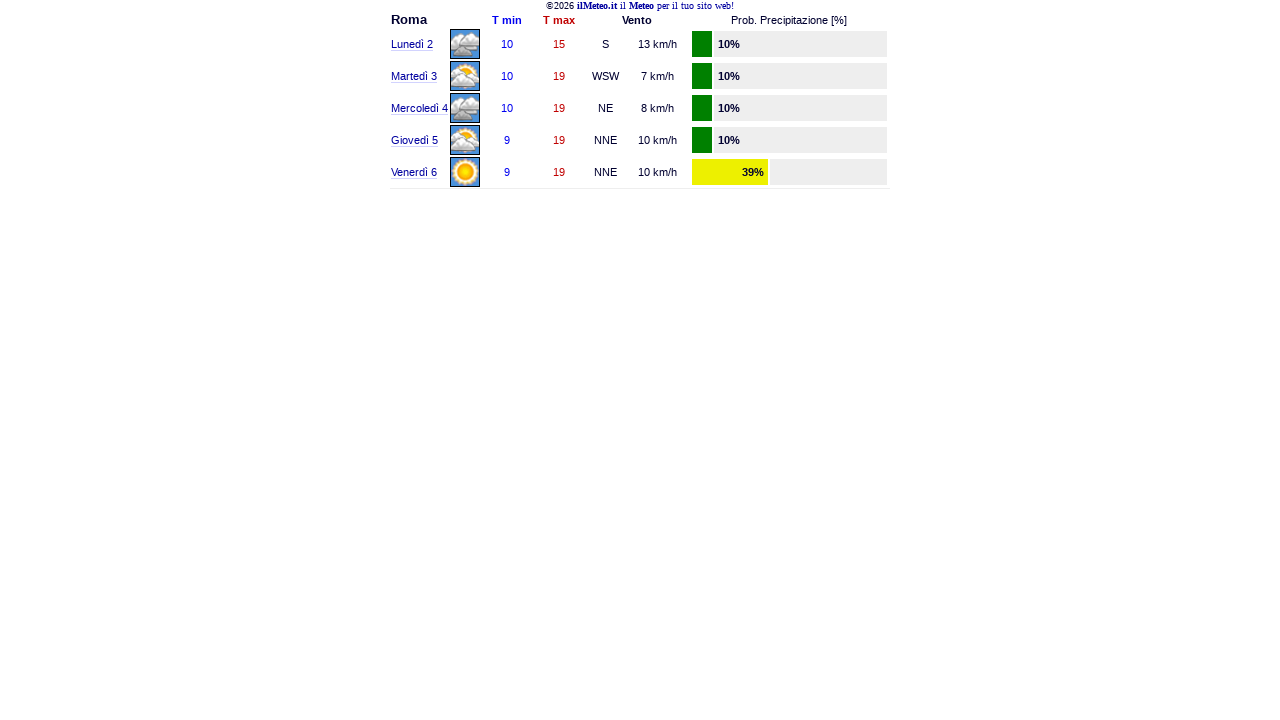